Tests dynamic controls by removing and adding a checkbox, then enabling and disabling an input field

Starting URL: https://the-internet.herokuapp.com/dynamic_controls

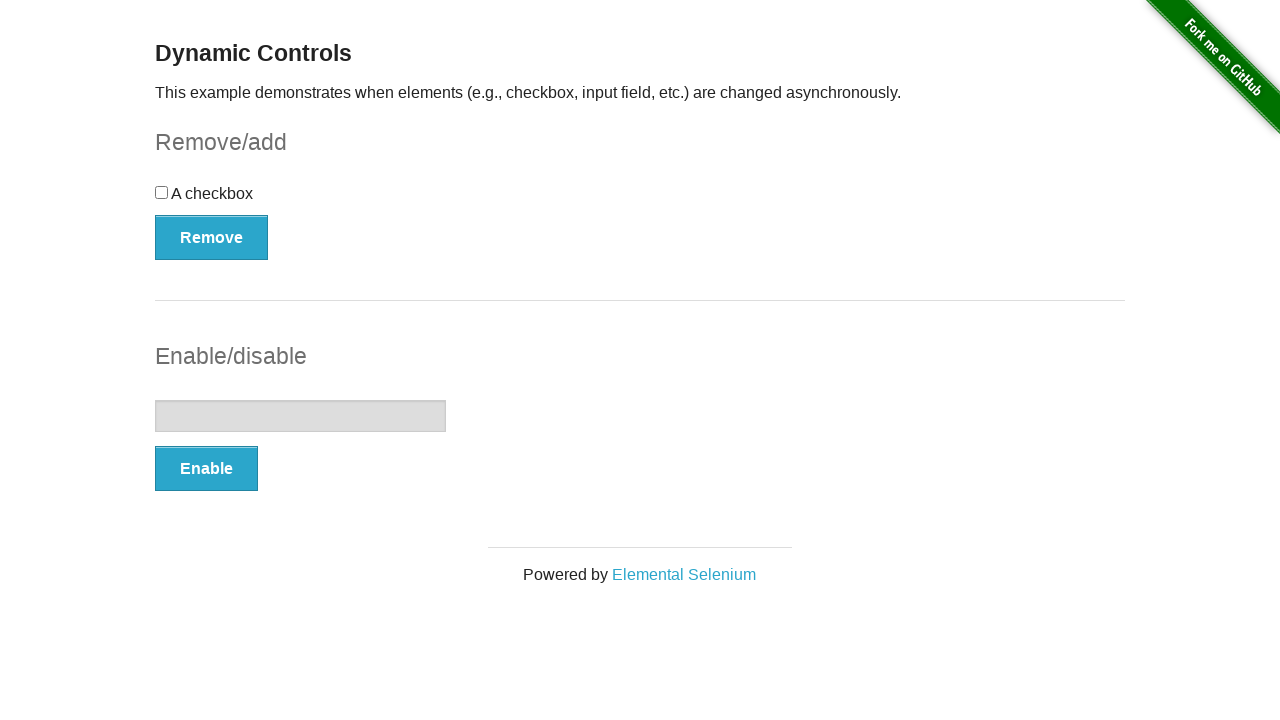

Clicked Remove button to remove checkbox at (212, 237) on button:has-text('Remove')
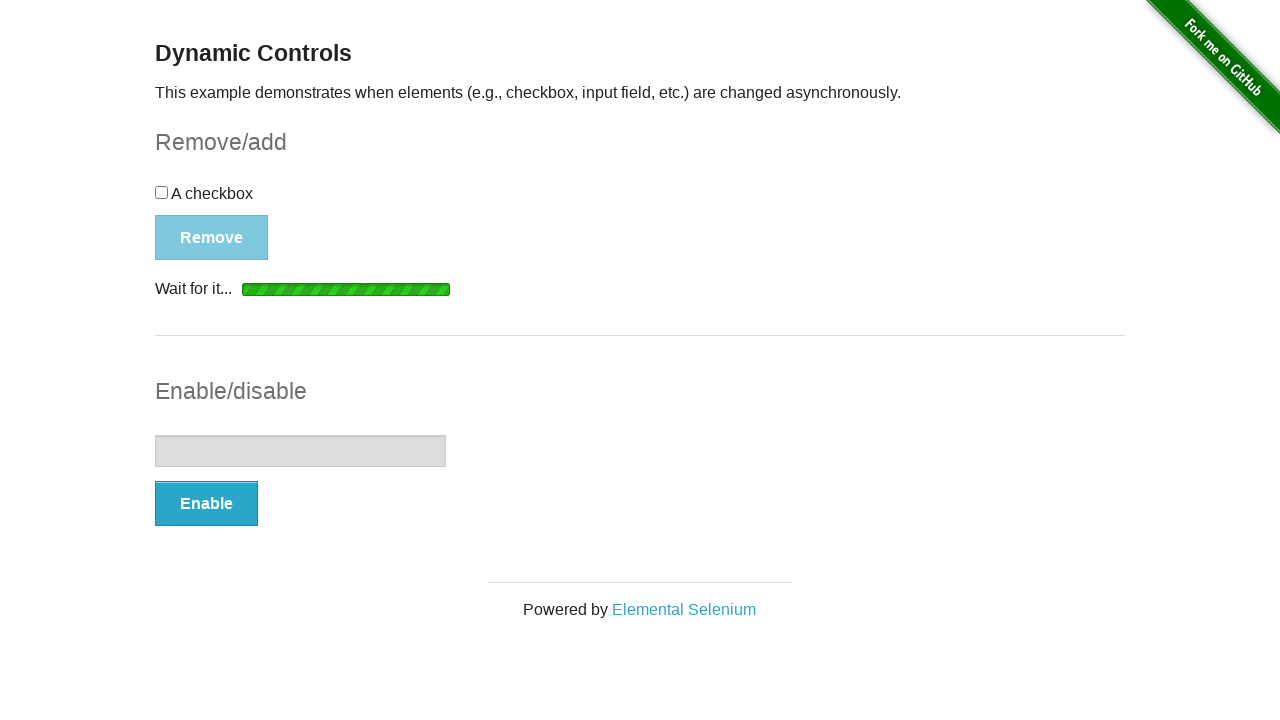

Checkbox was removed and is now hidden
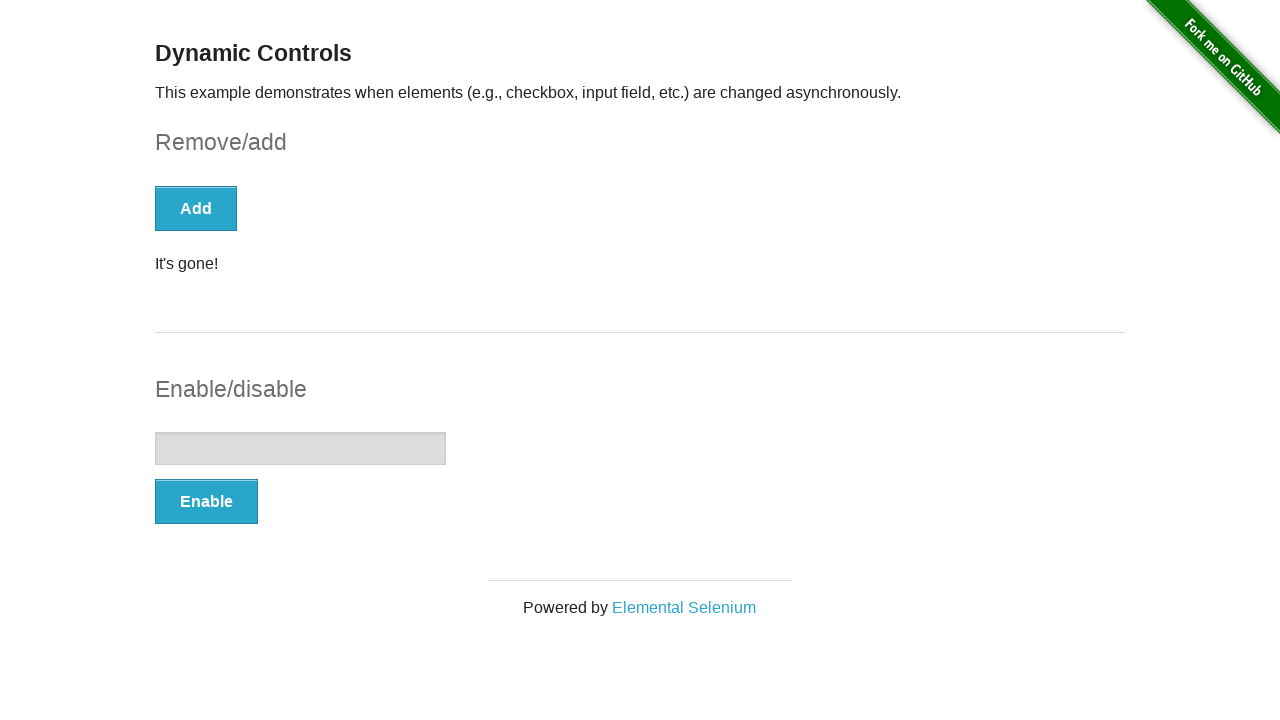

Clicked Add button to restore checkbox at (196, 208) on button:has-text('Add')
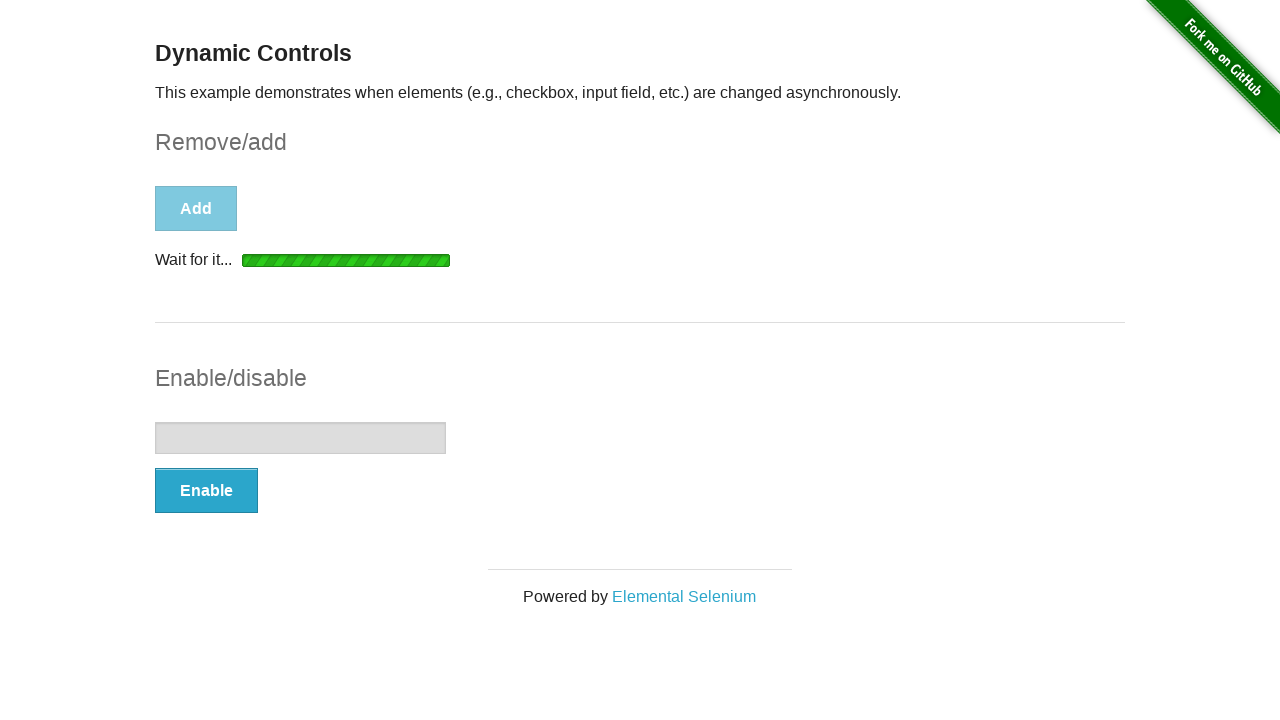

Checkbox appeared and is now visible
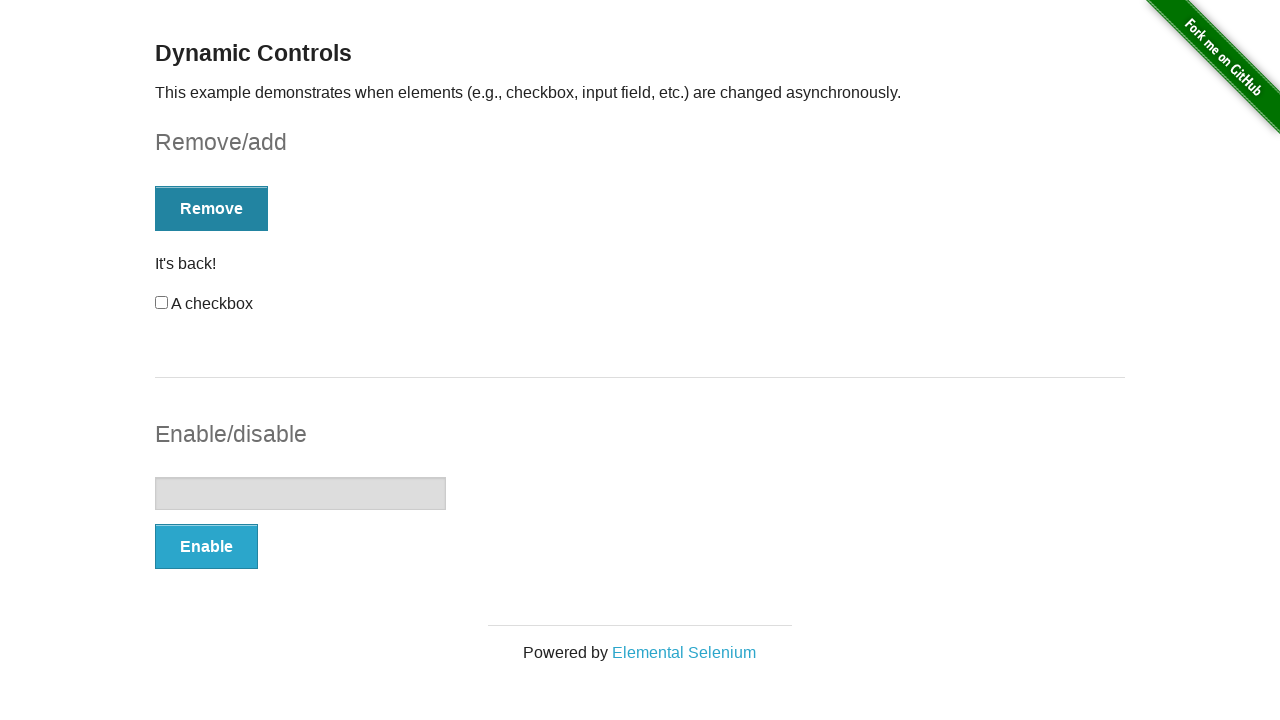

Clicked Enable button to enable input field at (206, 546) on button:has-text('Enable')
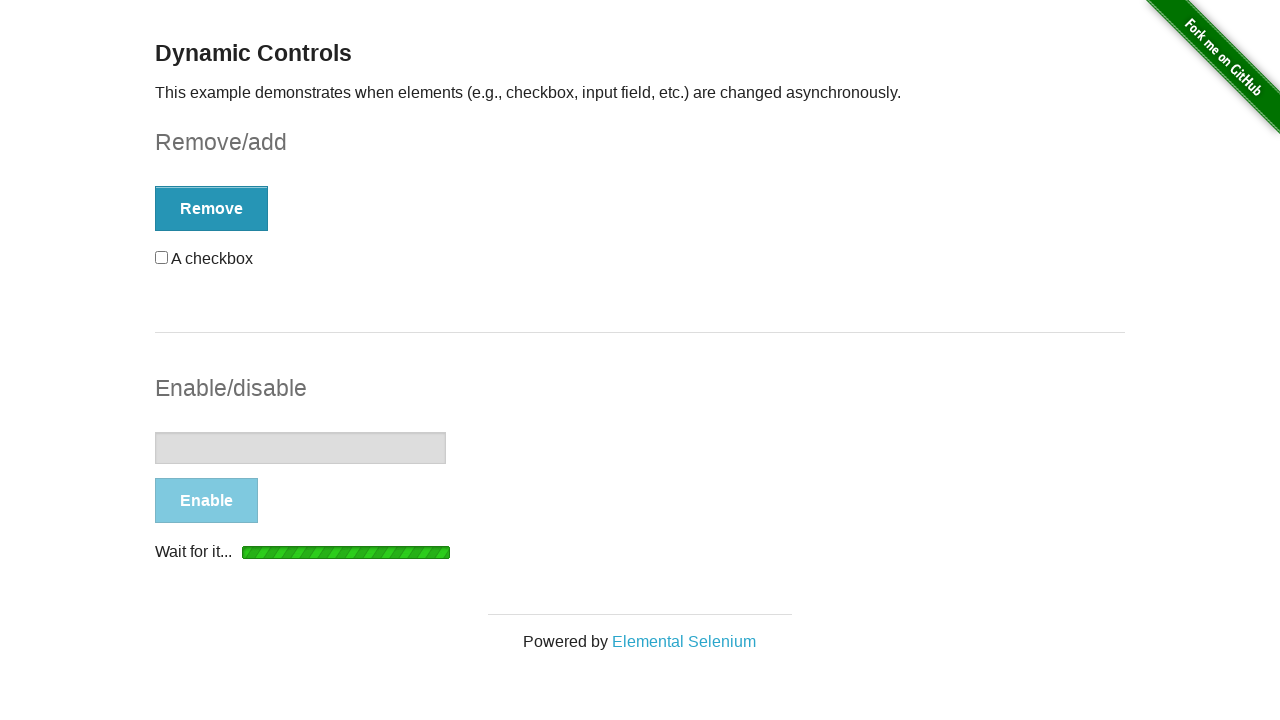

Input field is now enabled
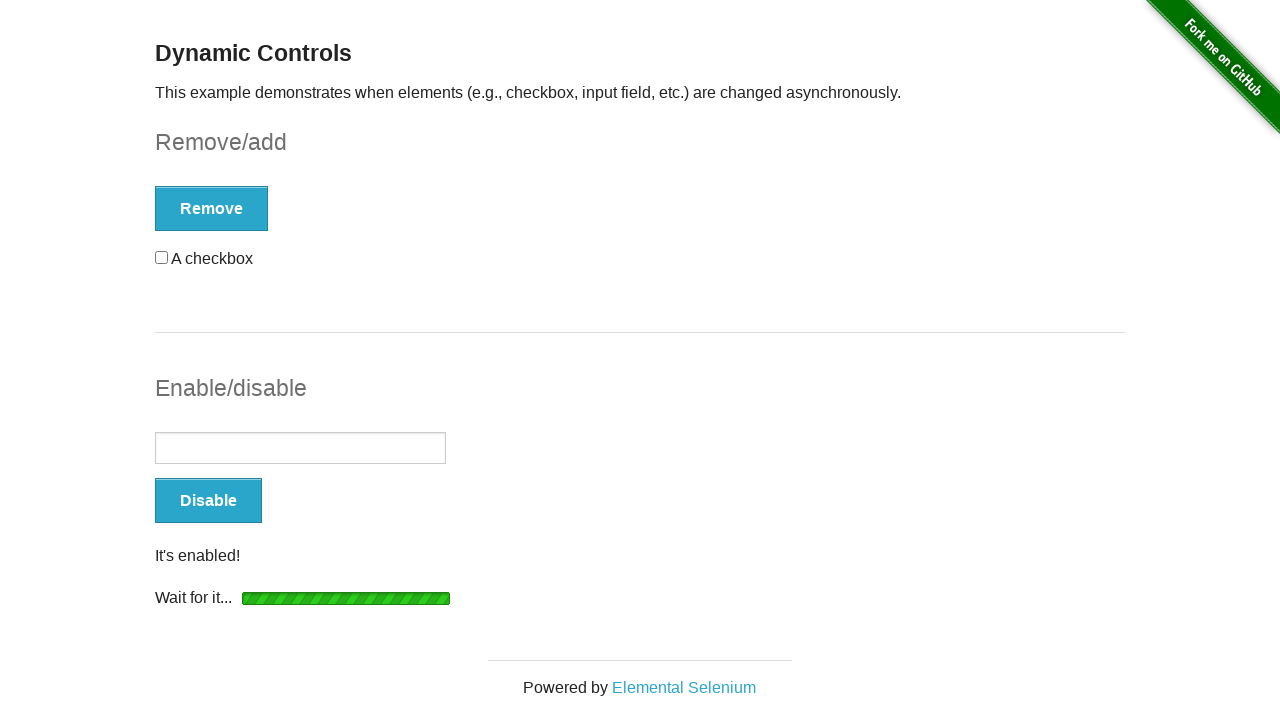

Clicked Disable button to disable input field at (208, 501) on button:has-text('Disable')
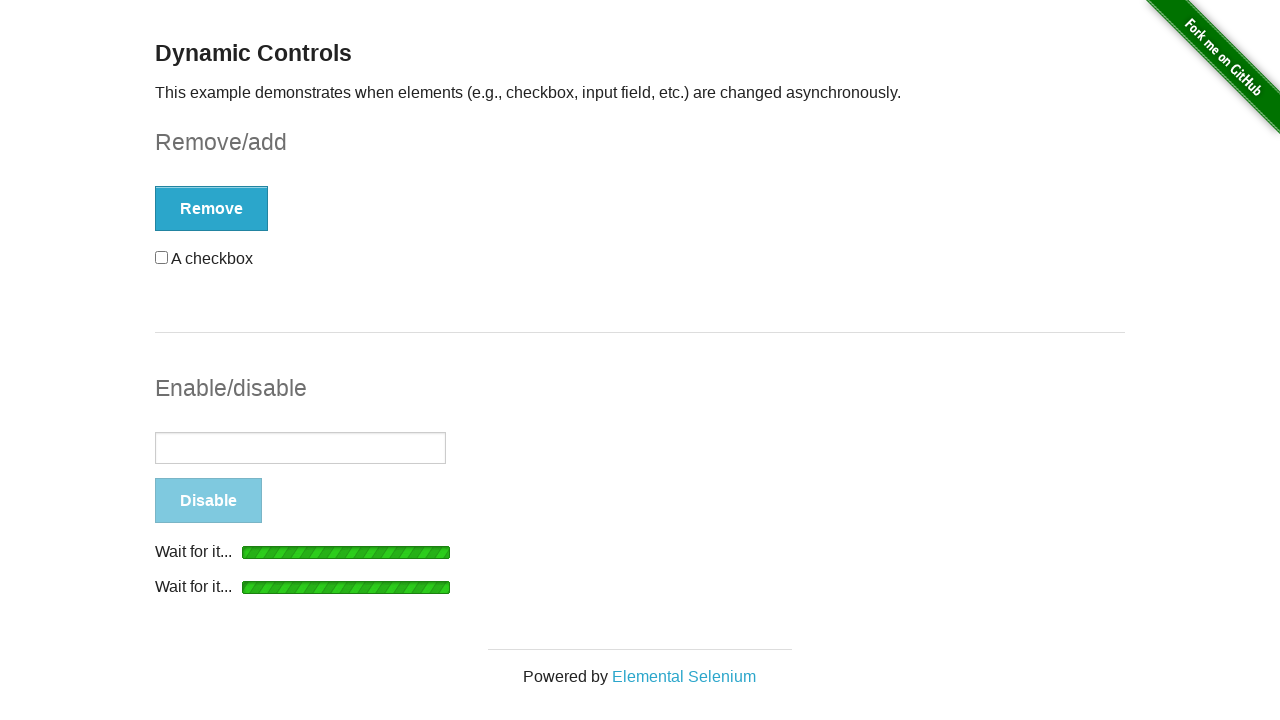

Input field is now disabled
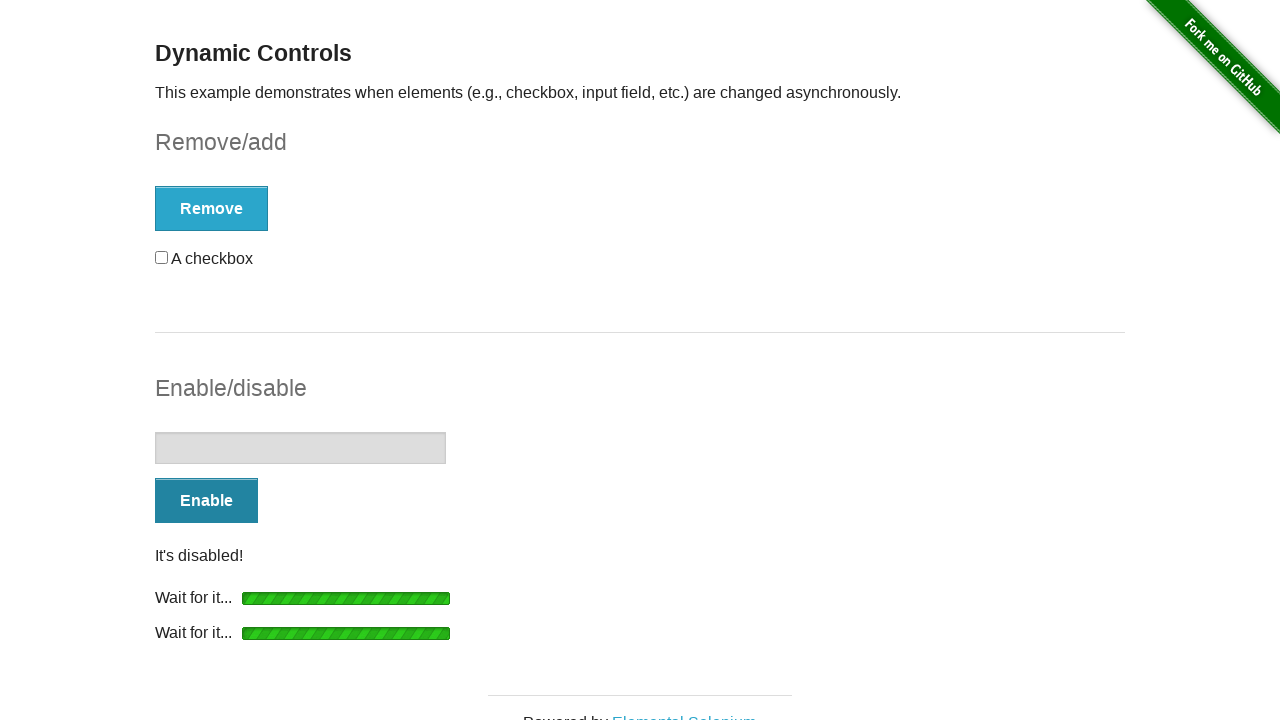

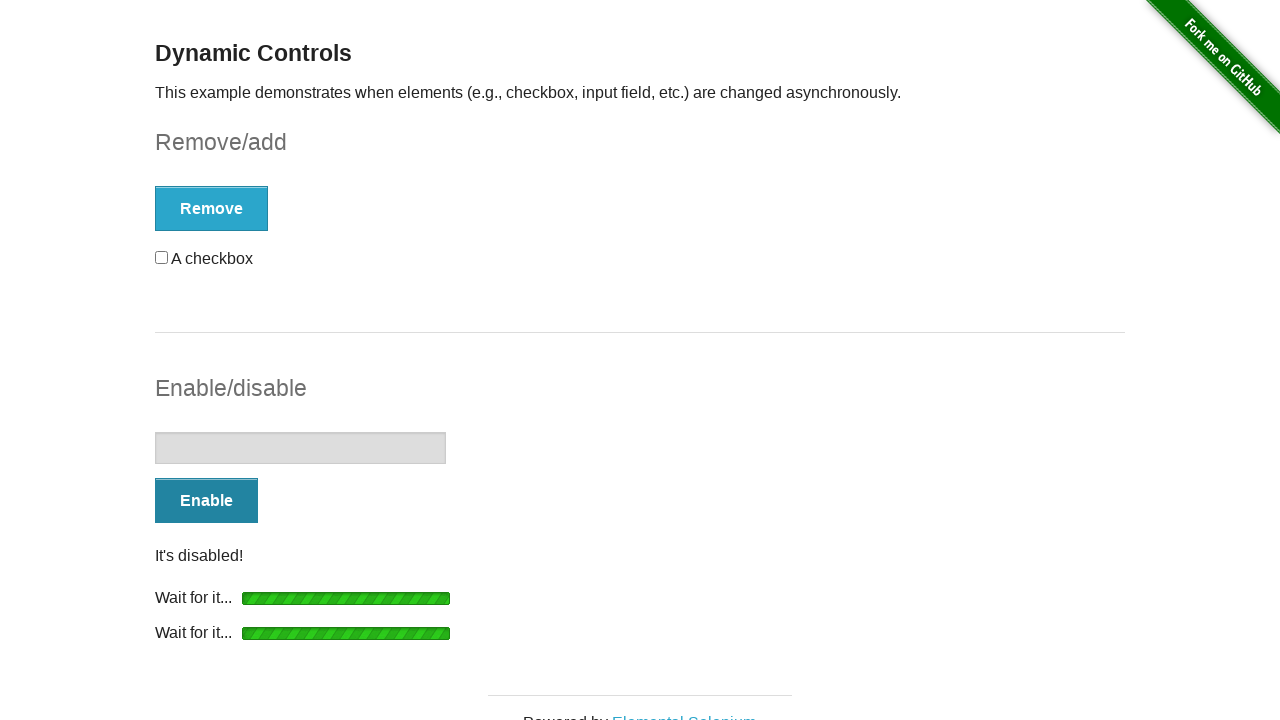